Tests file upload functionality by selecting a file via the file input element and submitting the upload form, then verifies the upload was successful.

Starting URL: https://the-internet.herokuapp.com/upload

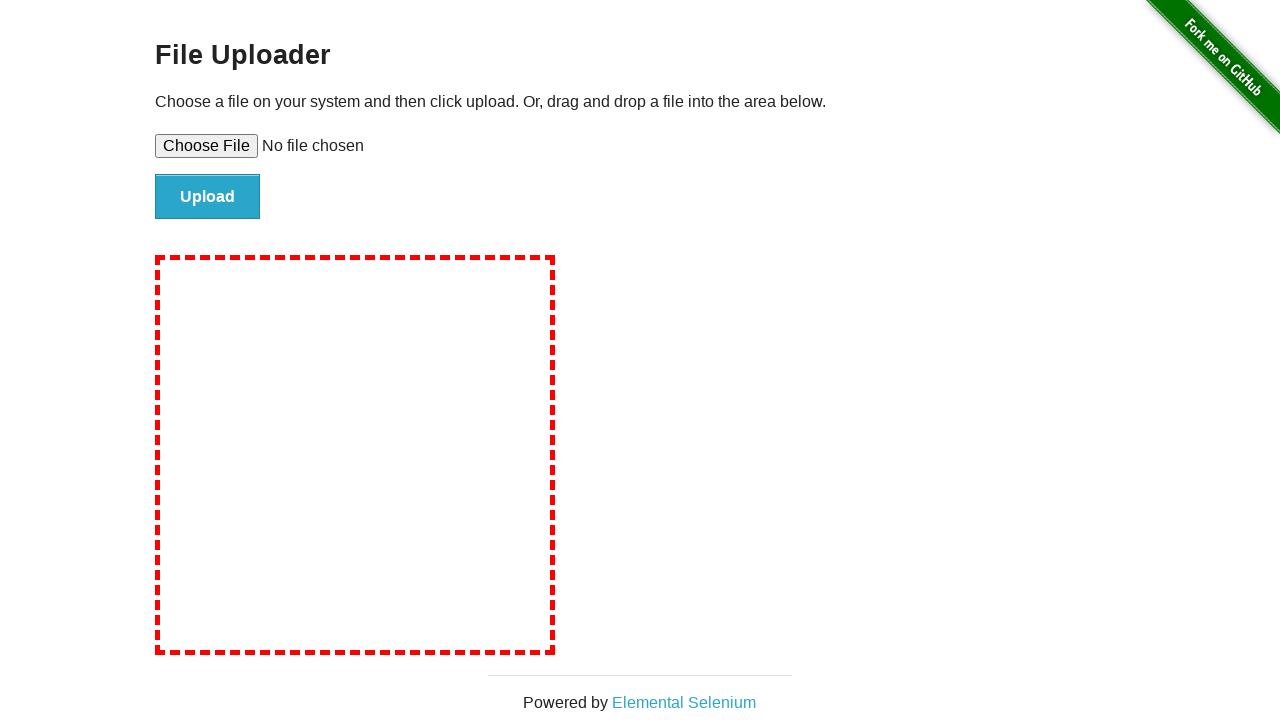

Set file input with test-image.jpg
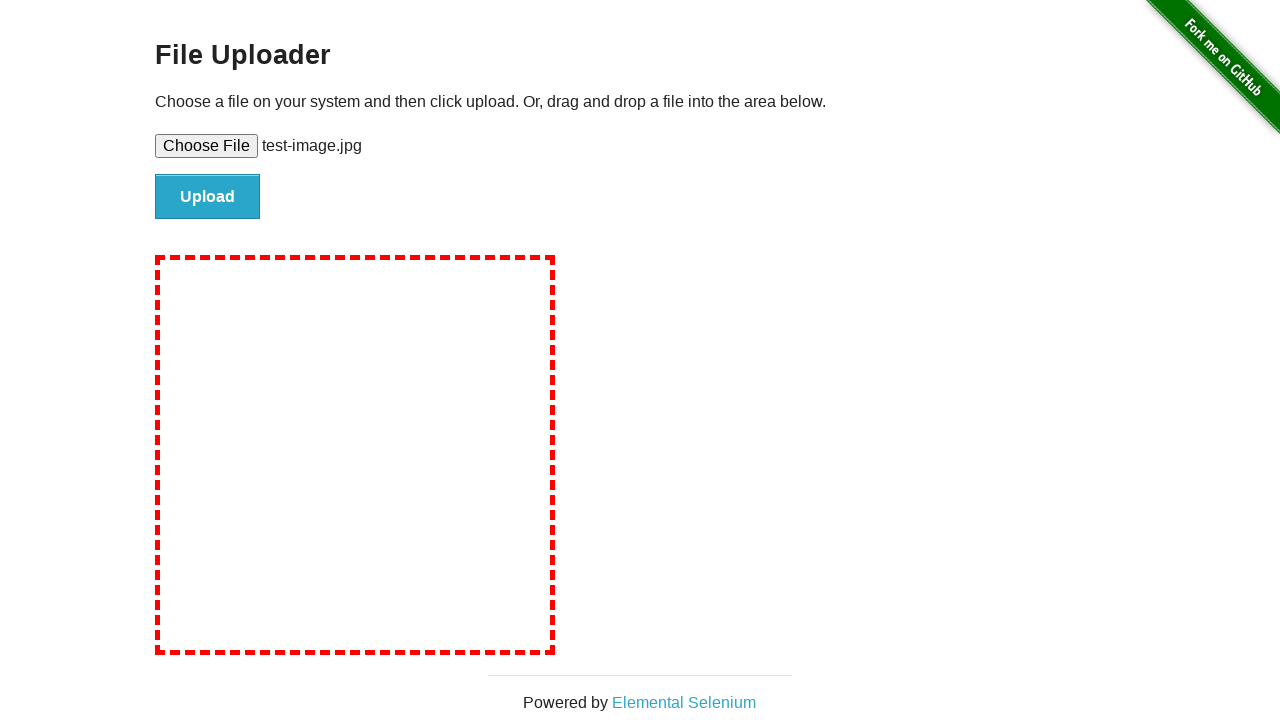

Clicked file submit button at (208, 197) on #file-submit
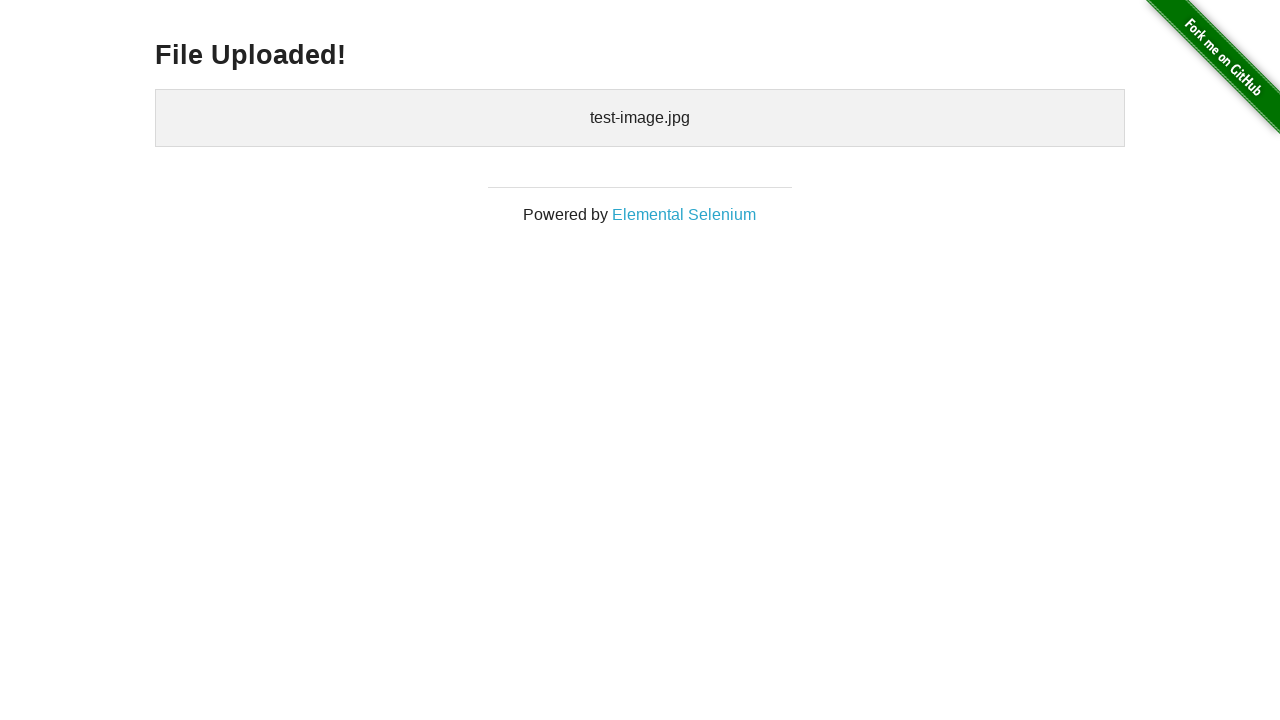

Verified upload success message 'File Uploaded!' appeared
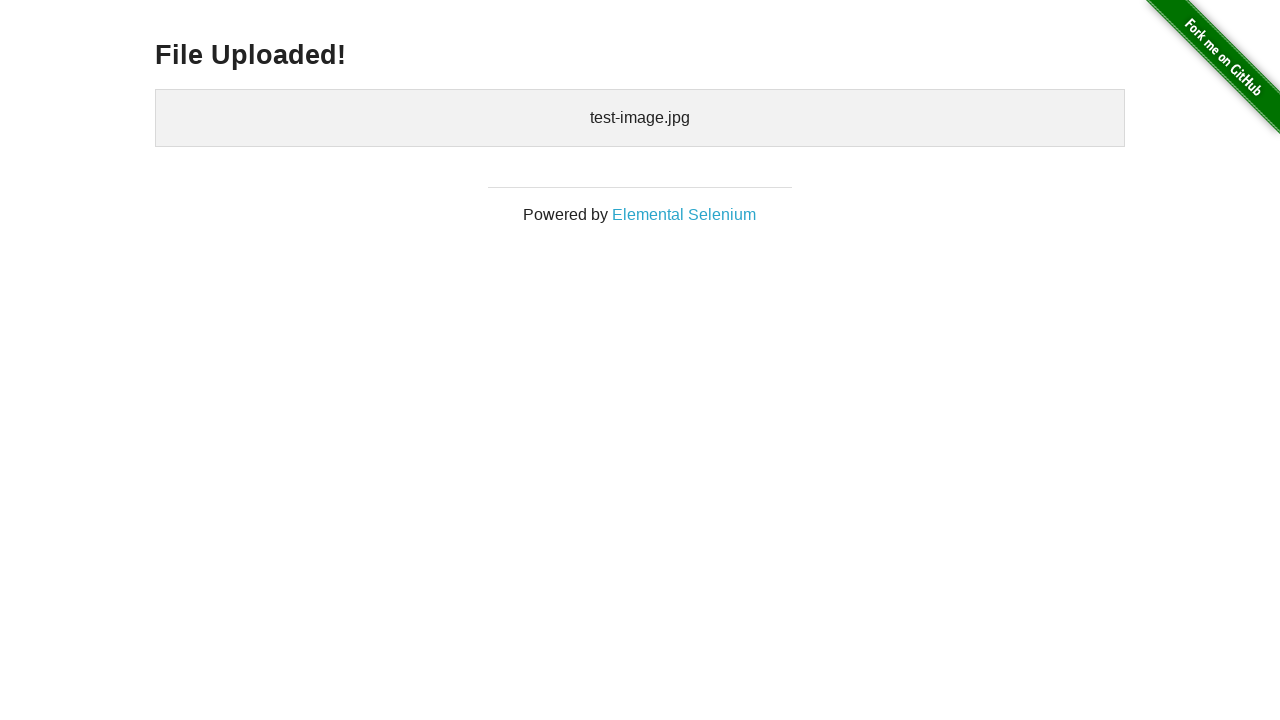

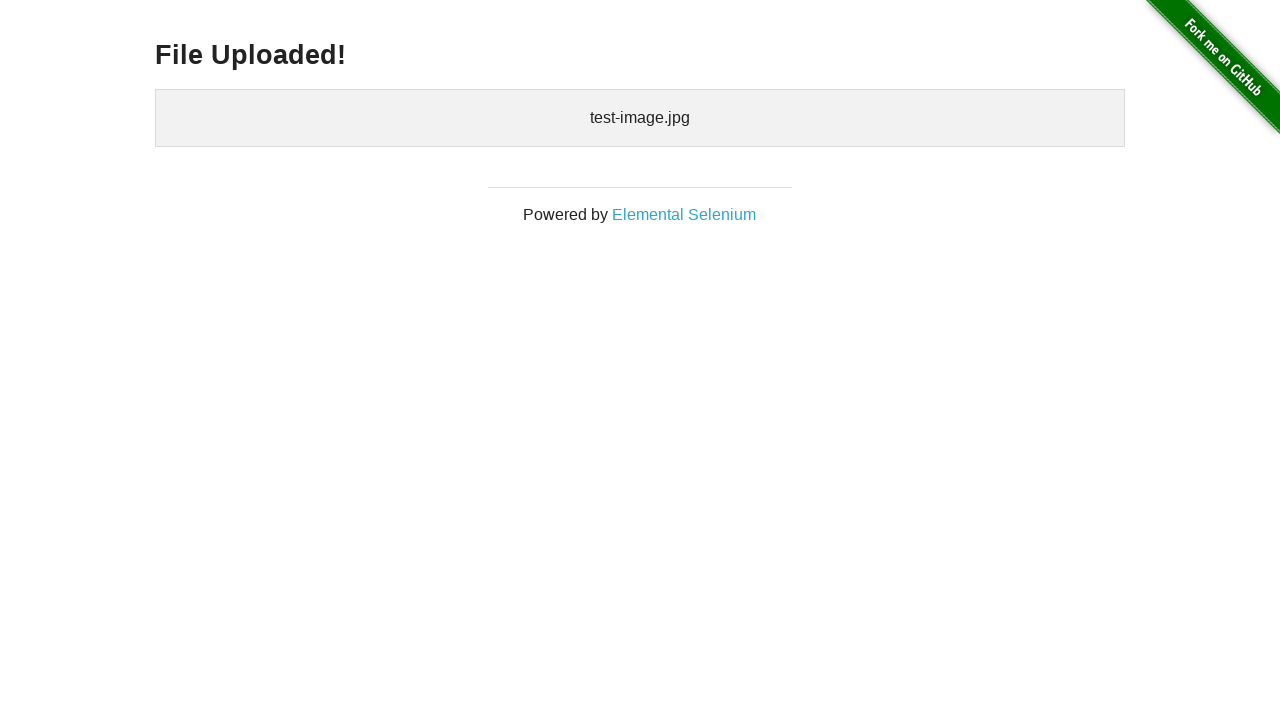